Tests Vue.js dropdown by clicking the dropdown toggle and selecting "Second Option" from the menu

Starting URL: https://mikerodham.github.io/vue-dropdowns/

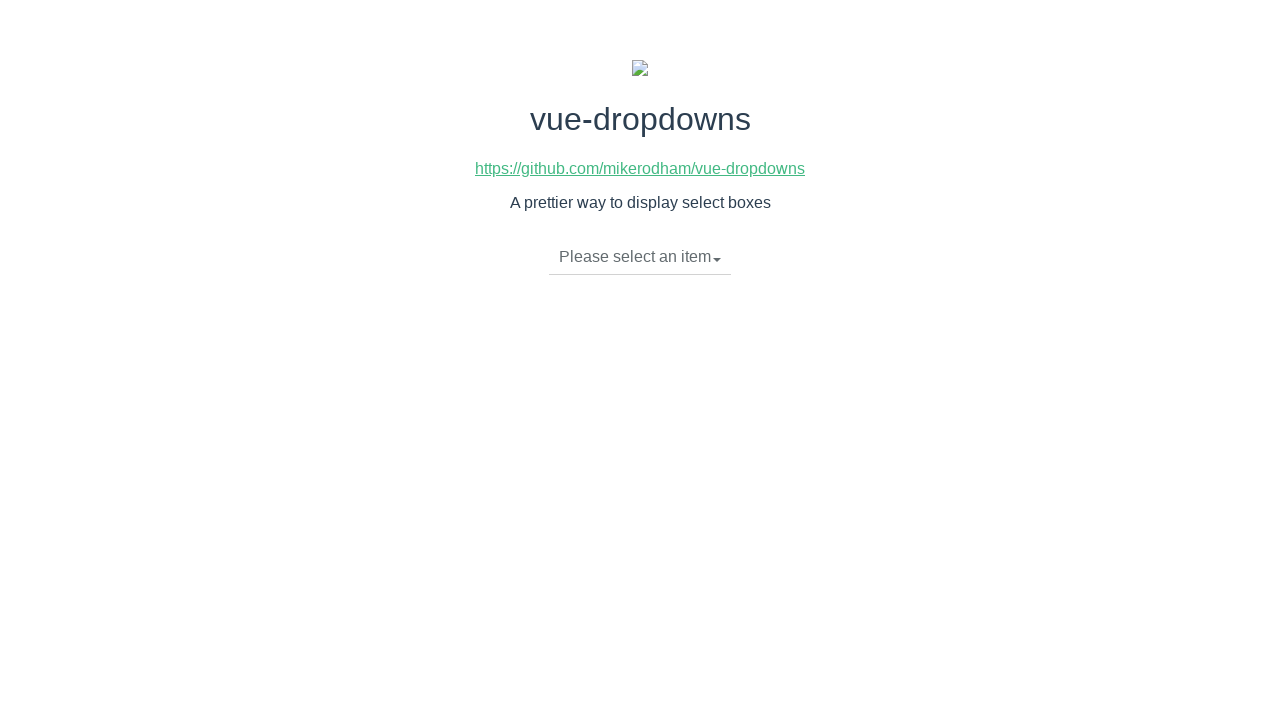

Clicked dropdown toggle to expand the menu at (640, 257) on li.dropdown-toggle
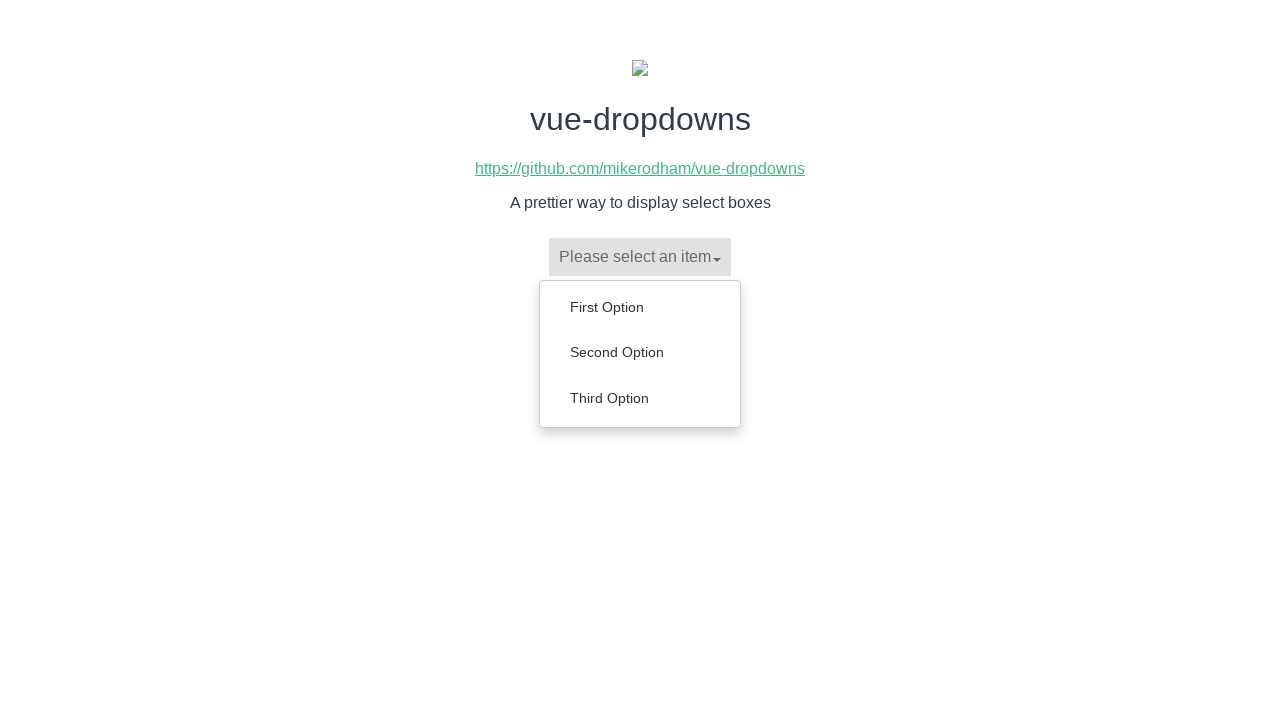

Dropdown menu appeared with visible options
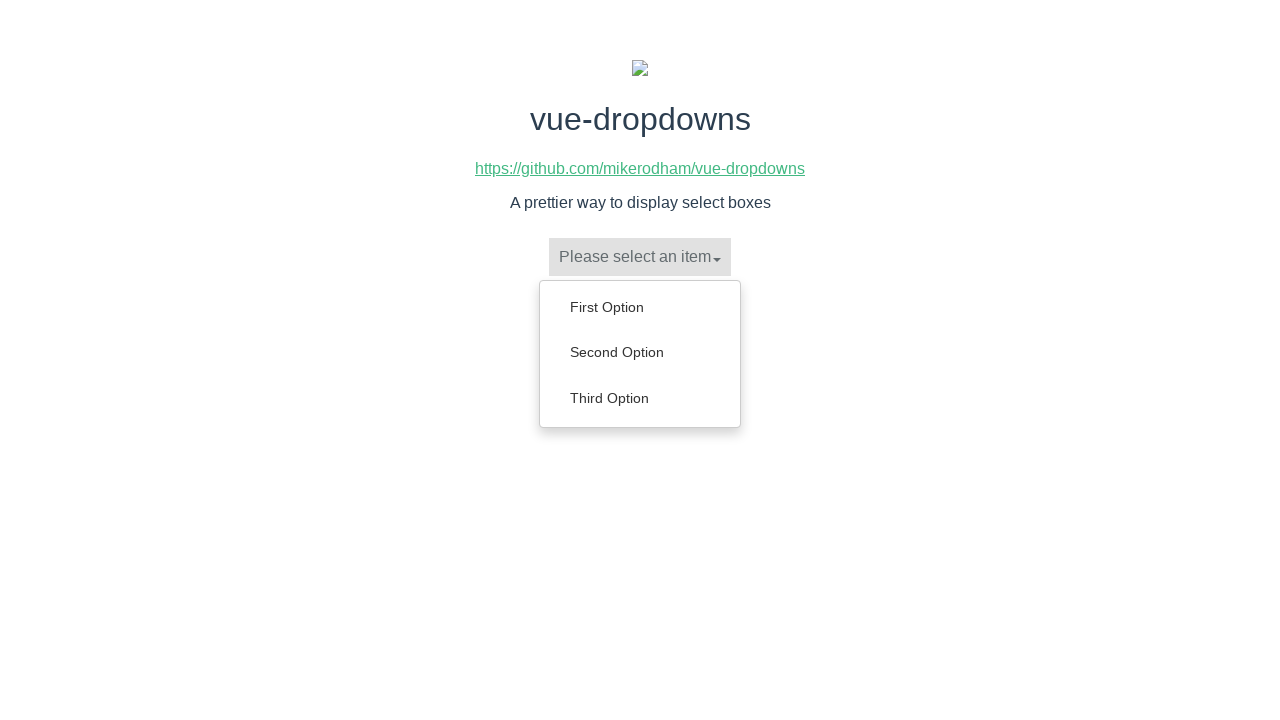

Clicked 'Second Option' from dropdown menu at (640, 352) on ul.dropdown-menu a >> nth=1
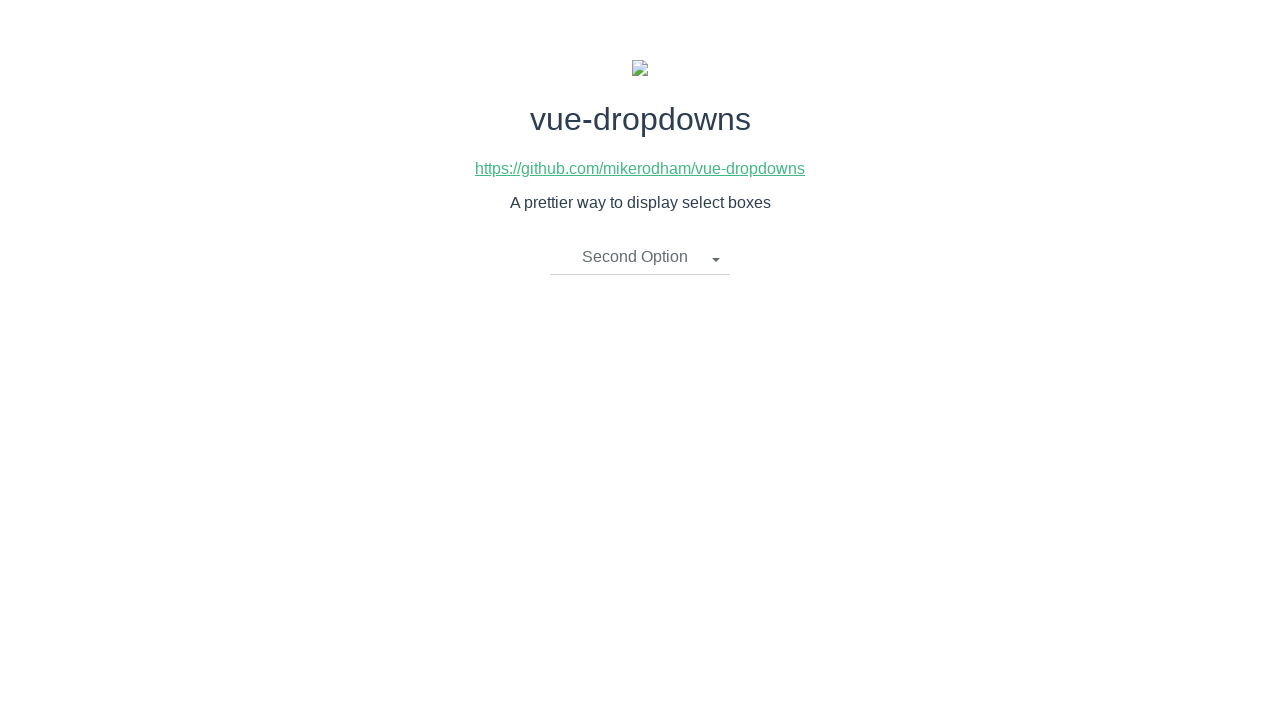

Verified that 'Second Option' was successfully selected
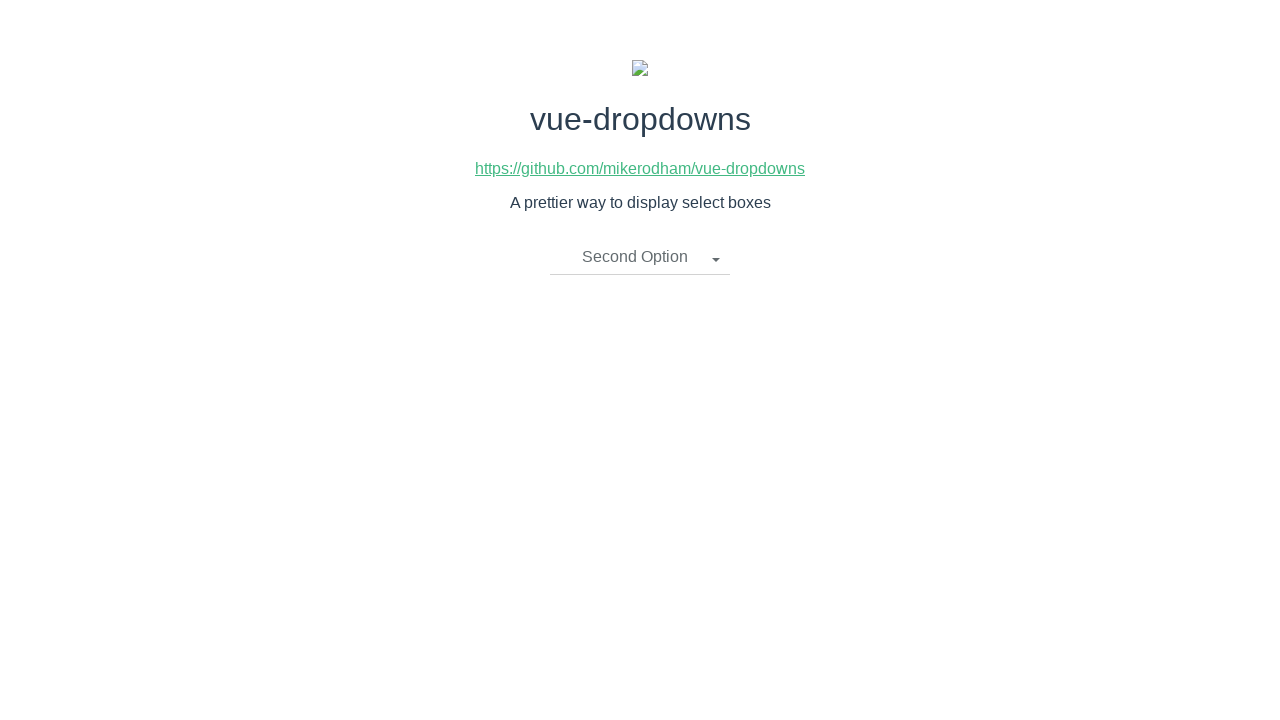

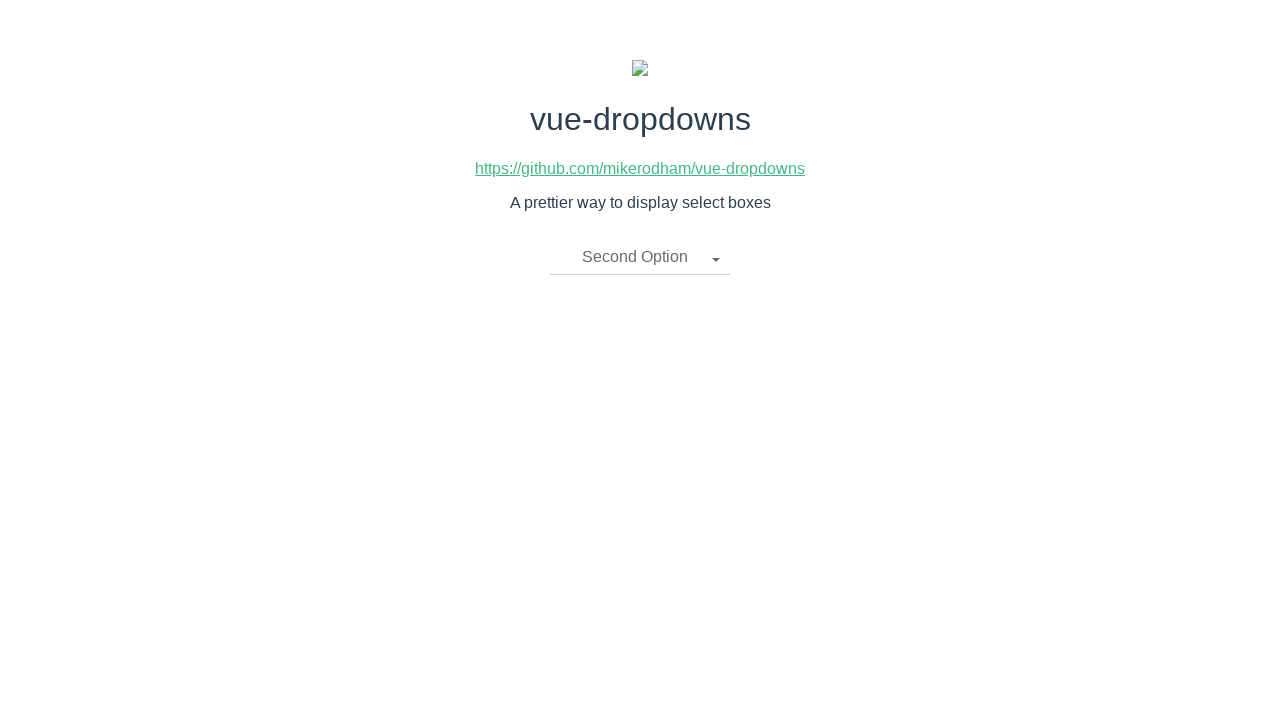